Tests that the complete all checkbox updates state when individual items are completed or cleared

Starting URL: https://demo.playwright.dev/todomvc

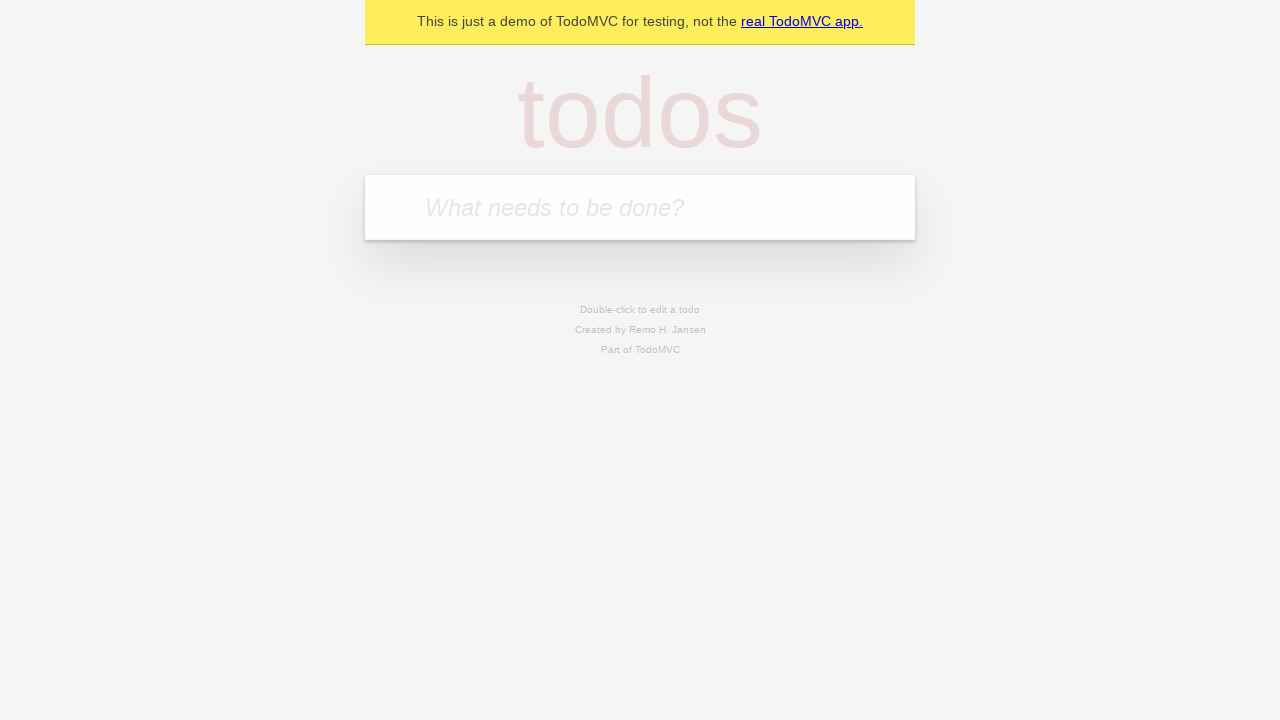

Navigated to TodoMVC demo page
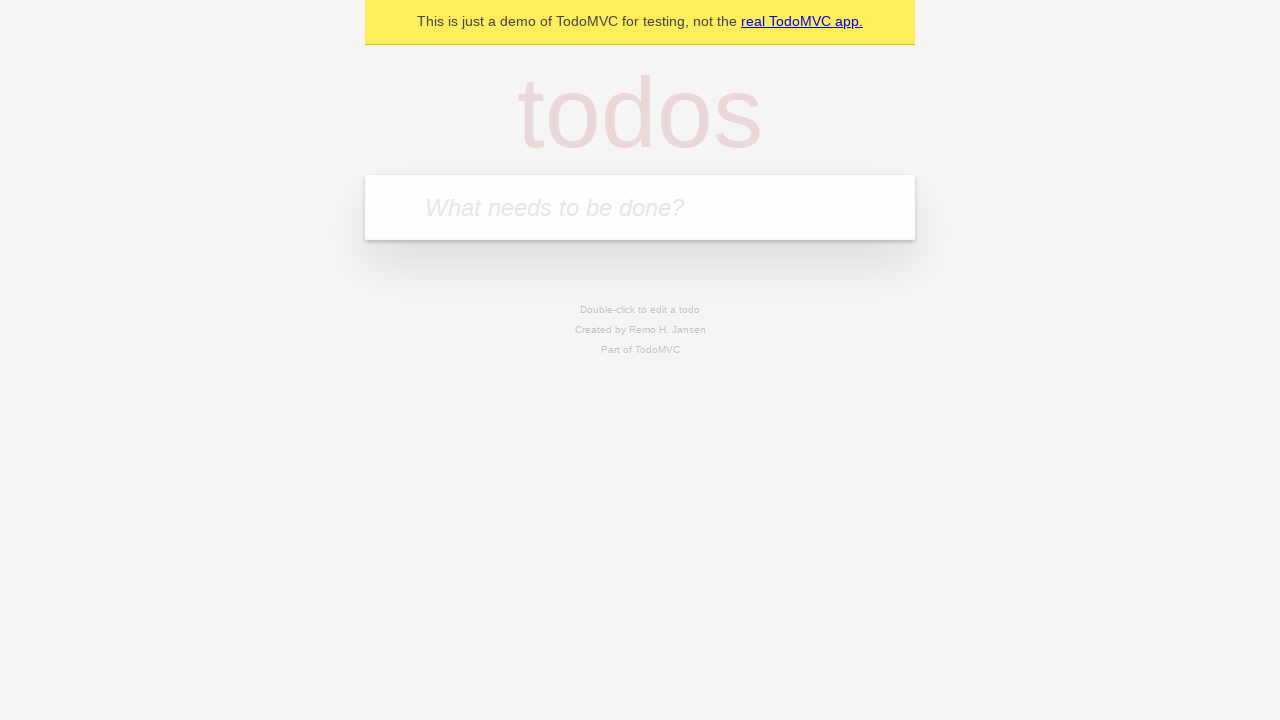

Located the new todo input field
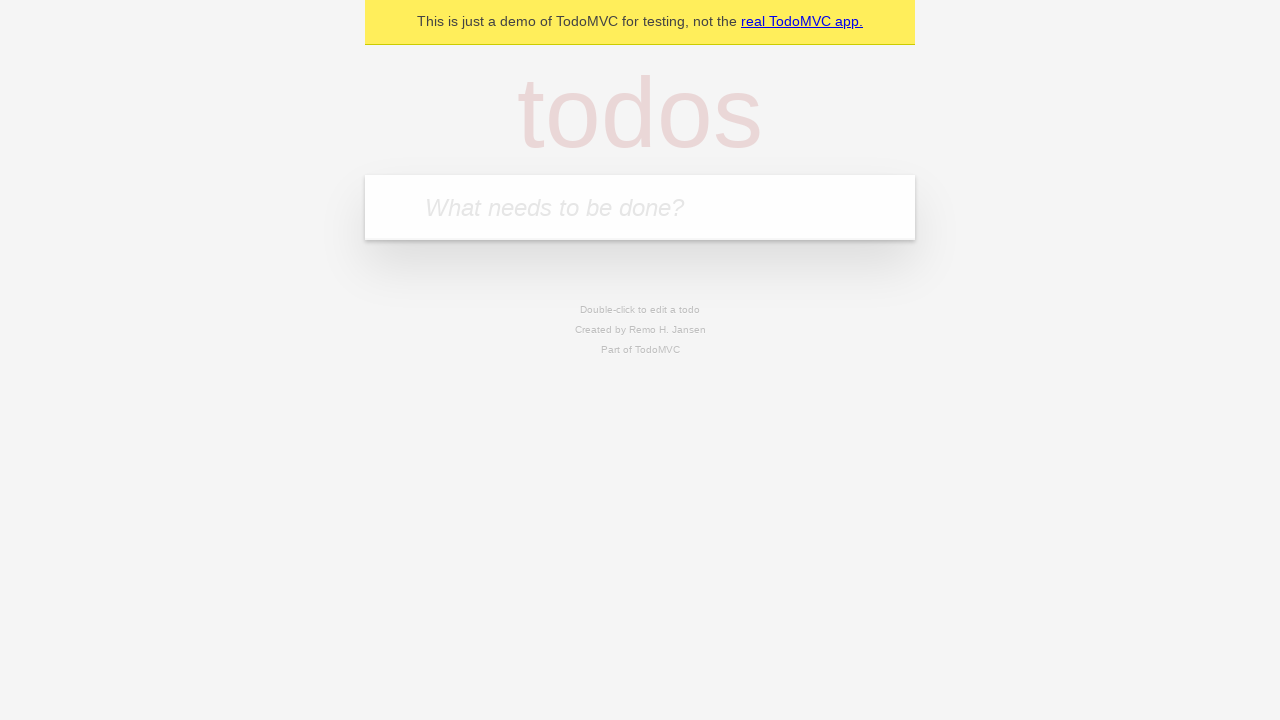

Filled todo input with 'buy some cheese' on internal:attr=[placeholder="What needs to be done?"i]
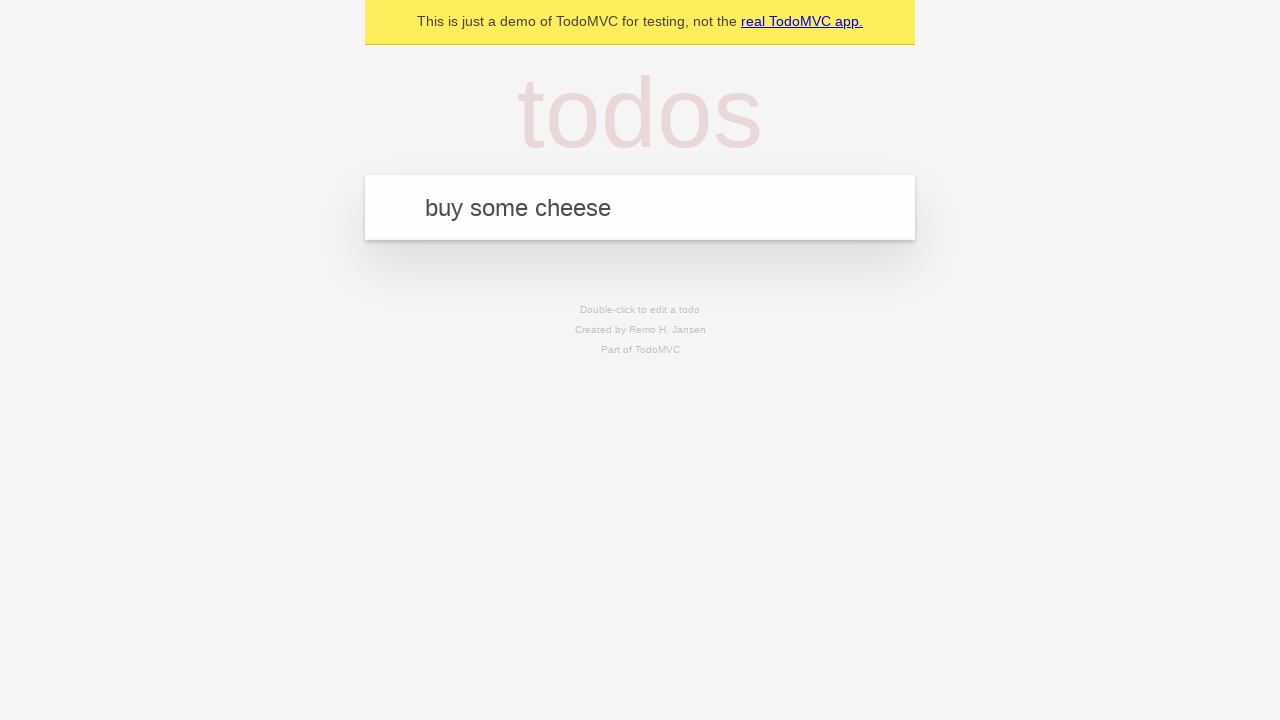

Pressed Enter to create todo 'buy some cheese' on internal:attr=[placeholder="What needs to be done?"i]
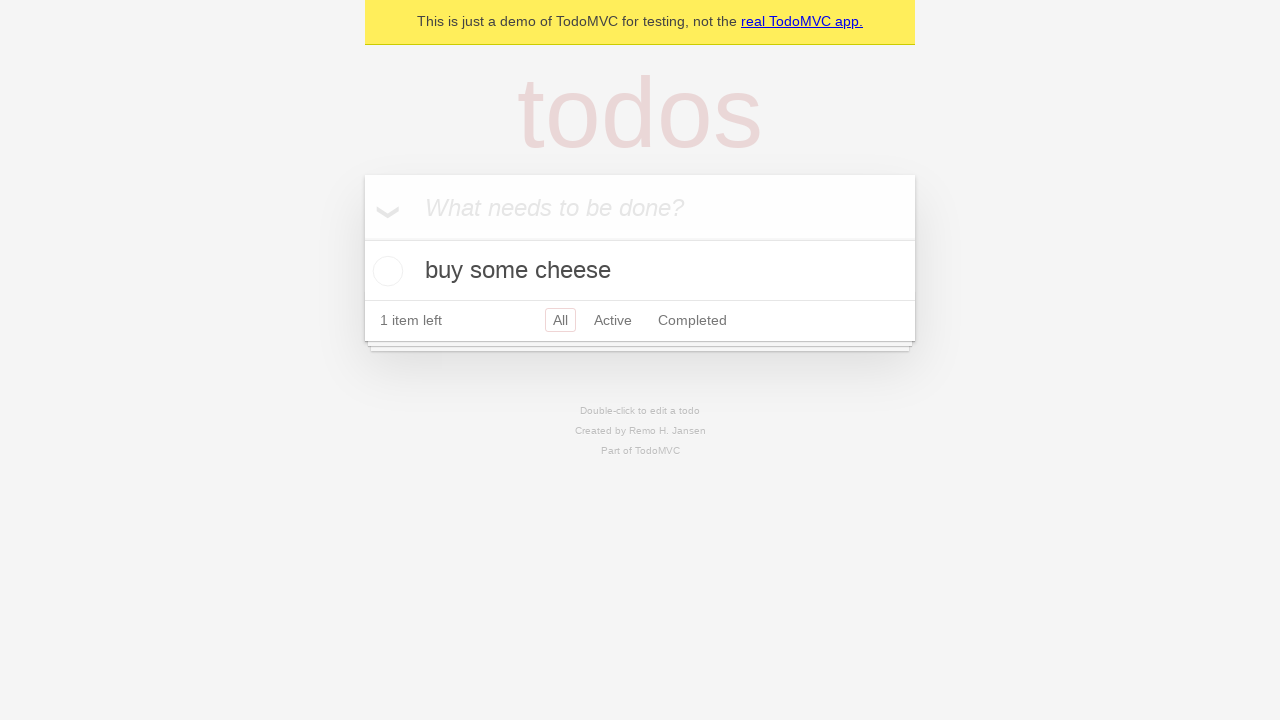

Filled todo input with 'feed the cat' on internal:attr=[placeholder="What needs to be done?"i]
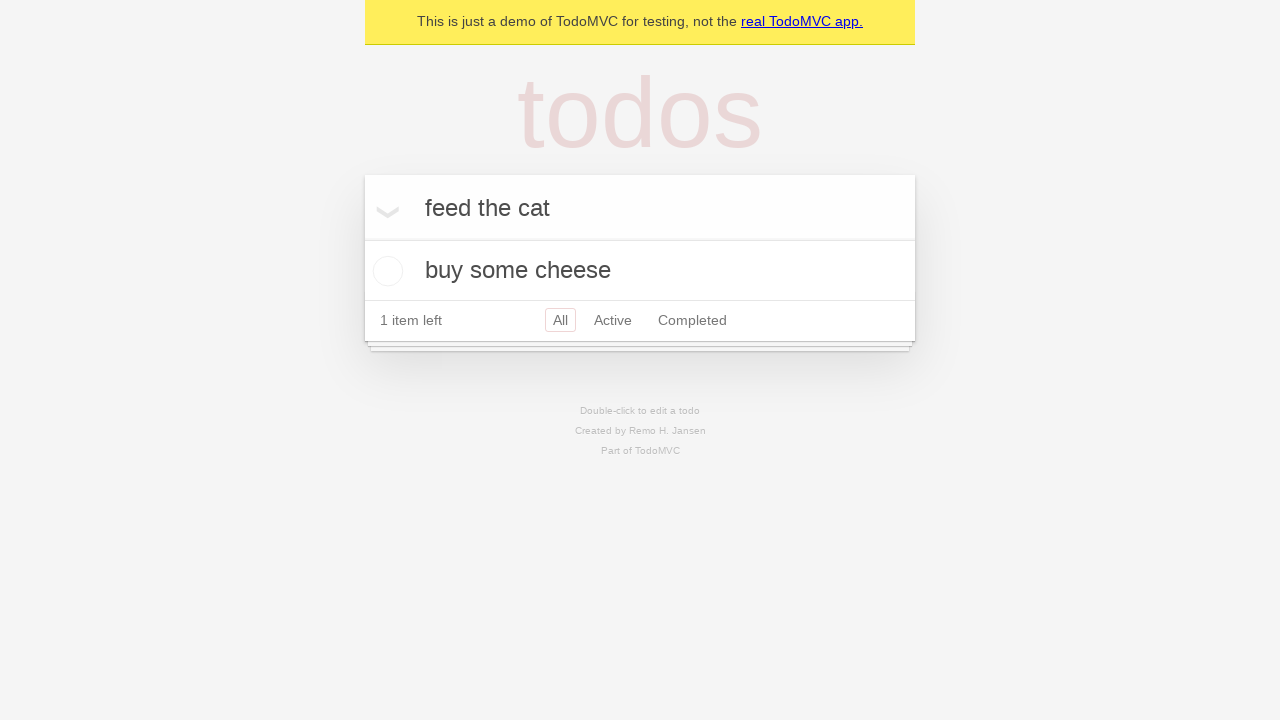

Pressed Enter to create todo 'feed the cat' on internal:attr=[placeholder="What needs to be done?"i]
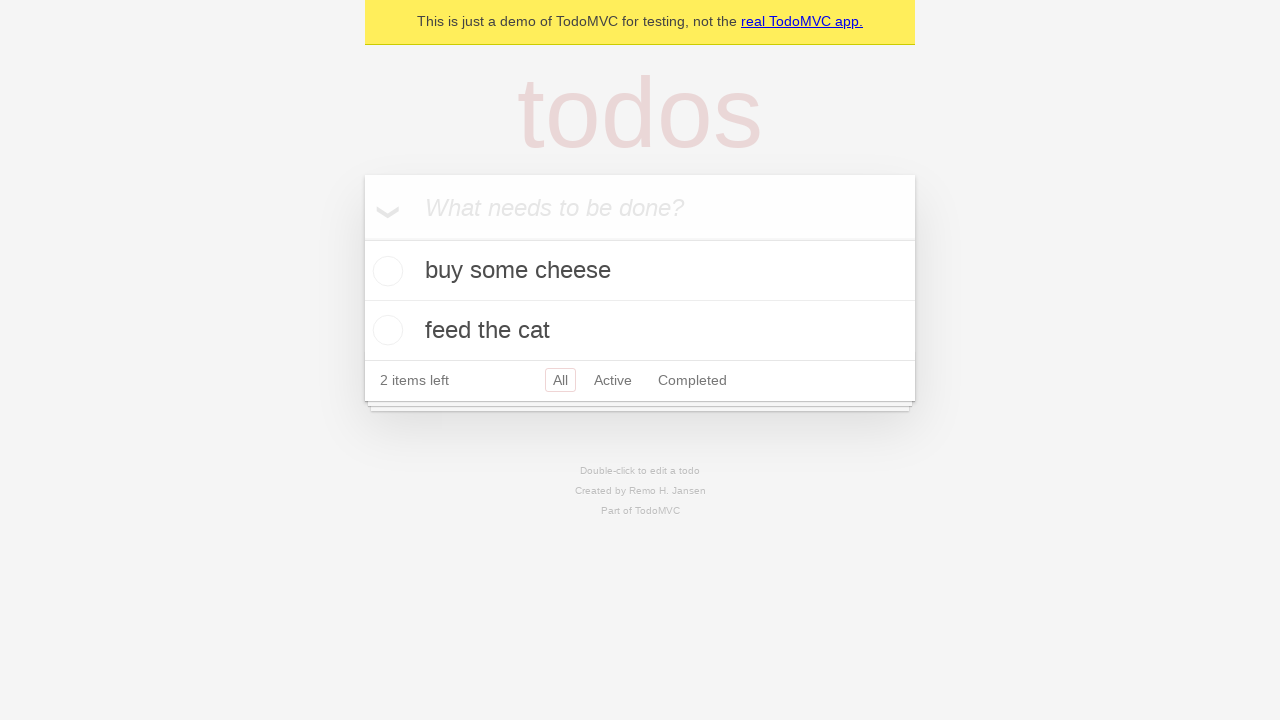

Filled todo input with 'book a doctors appointment' on internal:attr=[placeholder="What needs to be done?"i]
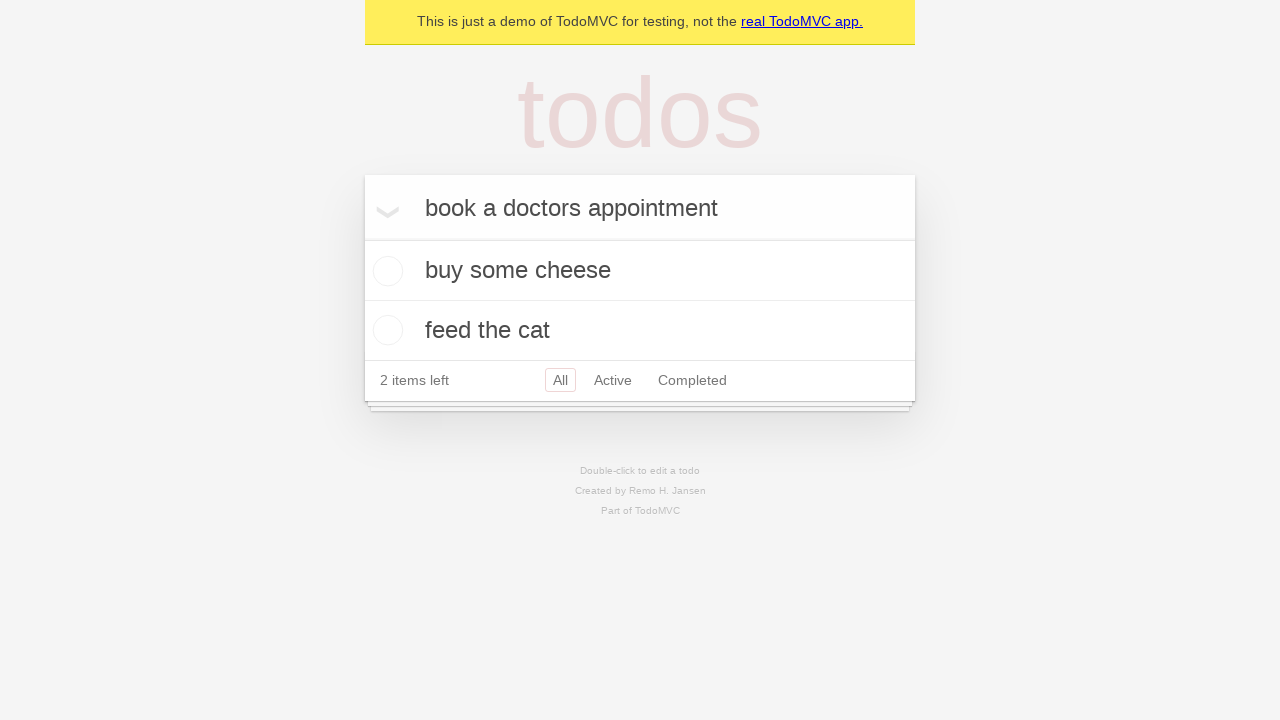

Pressed Enter to create todo 'book a doctors appointment' on internal:attr=[placeholder="What needs to be done?"i]
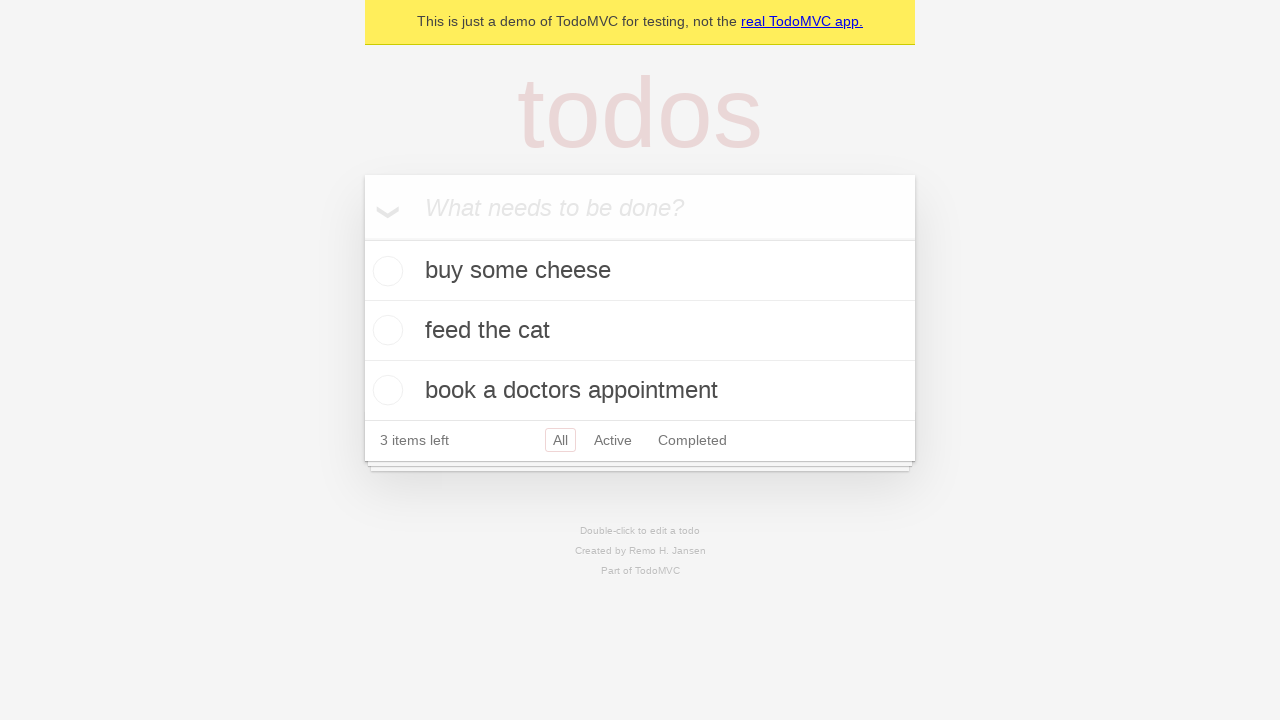

All 3 todos have been created and are visible
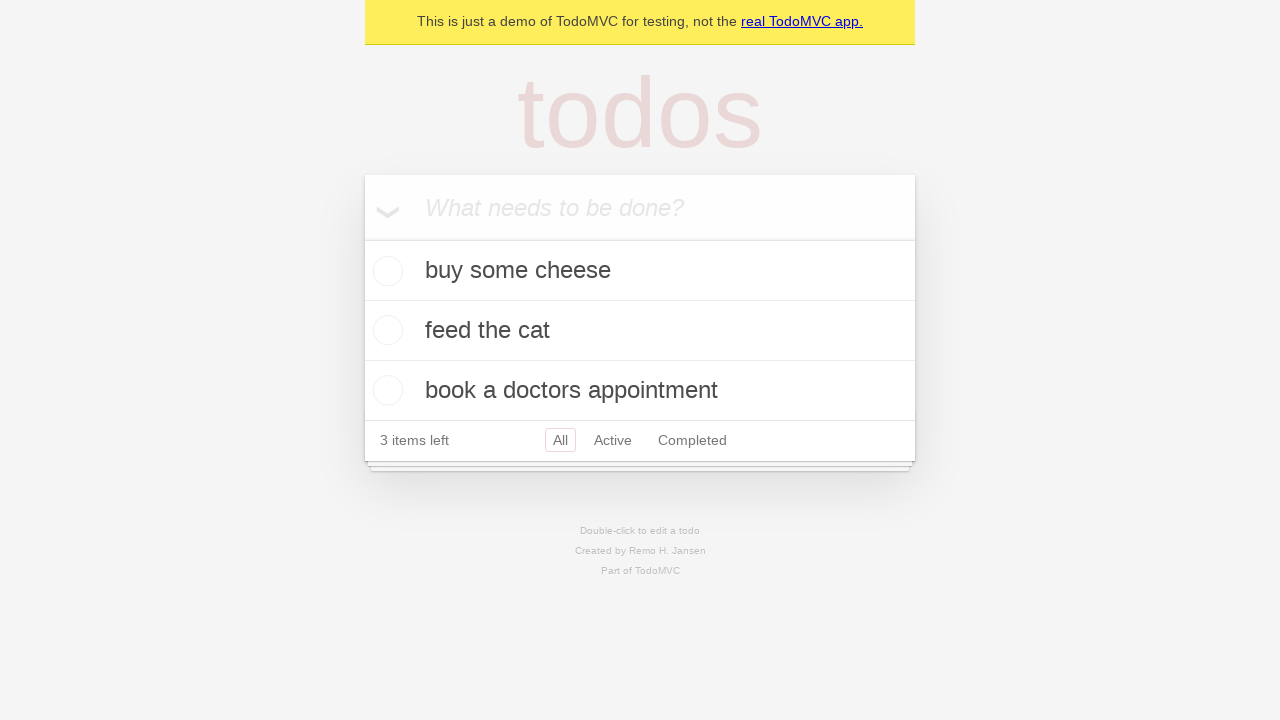

Located the 'Mark all as complete' checkbox
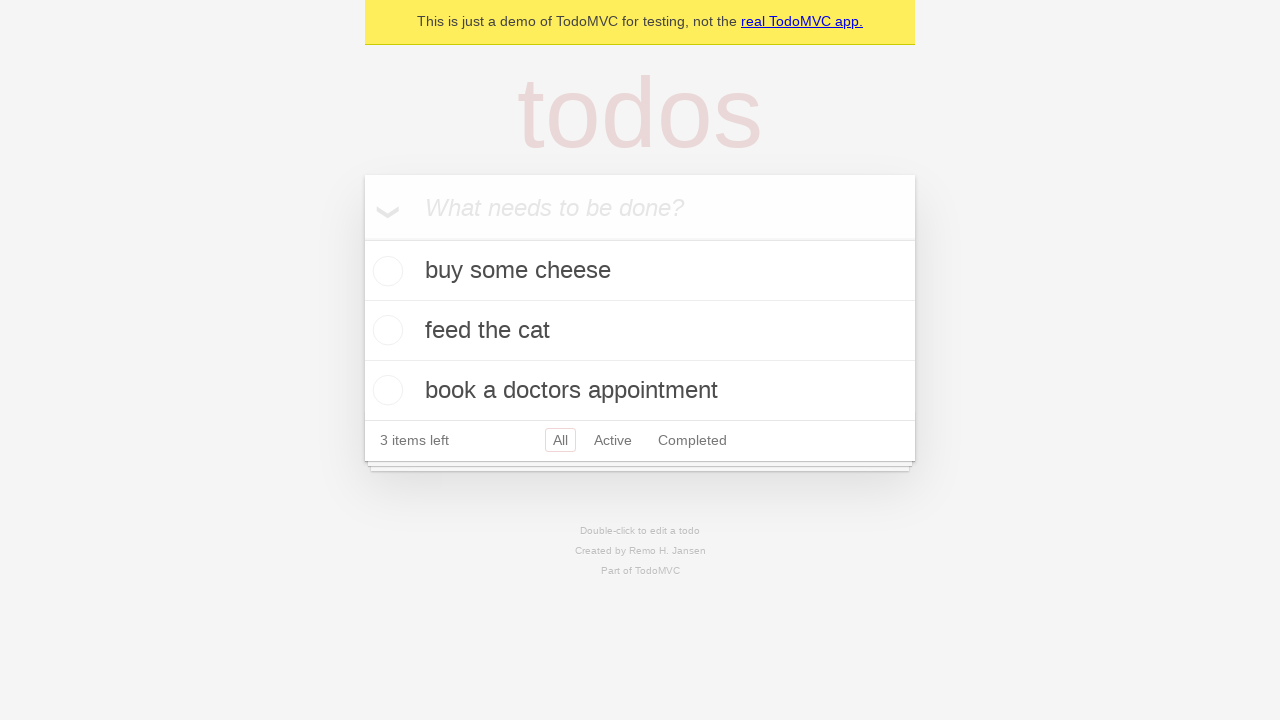

Checked the 'Mark all as complete' checkbox at (362, 238) on internal:label="Mark all as complete"i
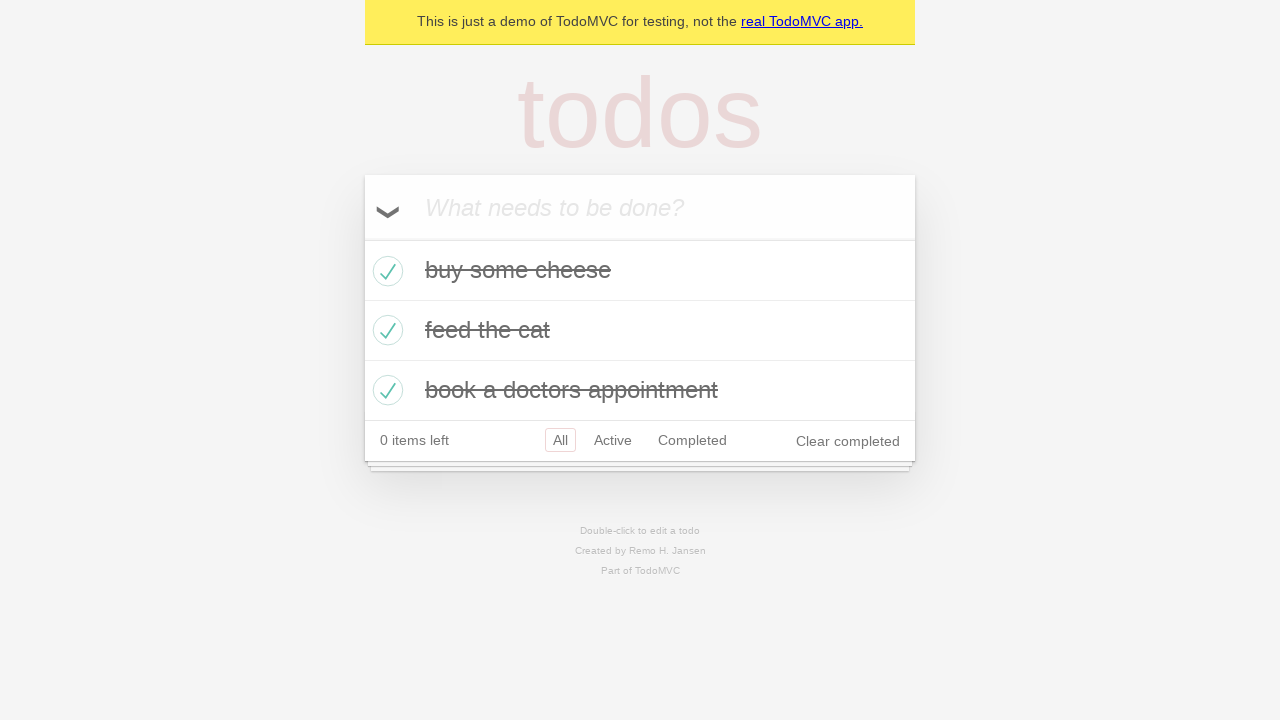

Located the first todo item
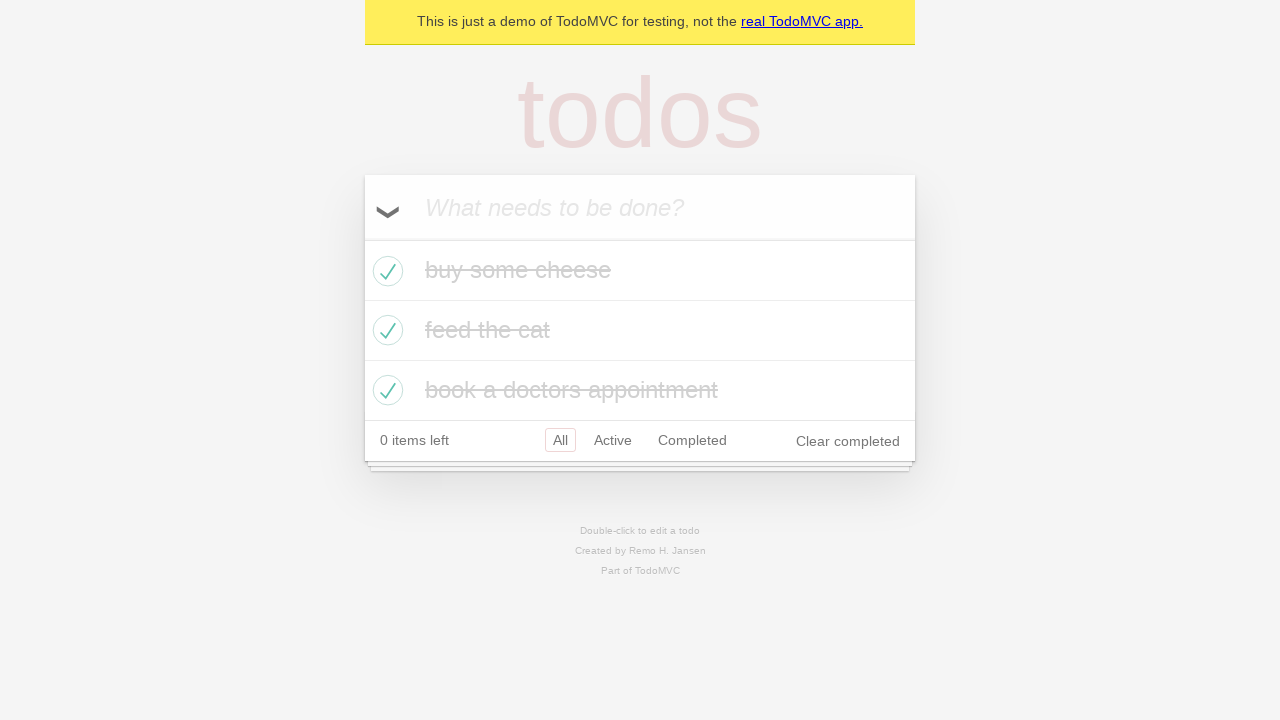

Unchecked the first todo item at (385, 271) on internal:testid=[data-testid="todo-item"s] >> nth=0 >> internal:role=checkbox
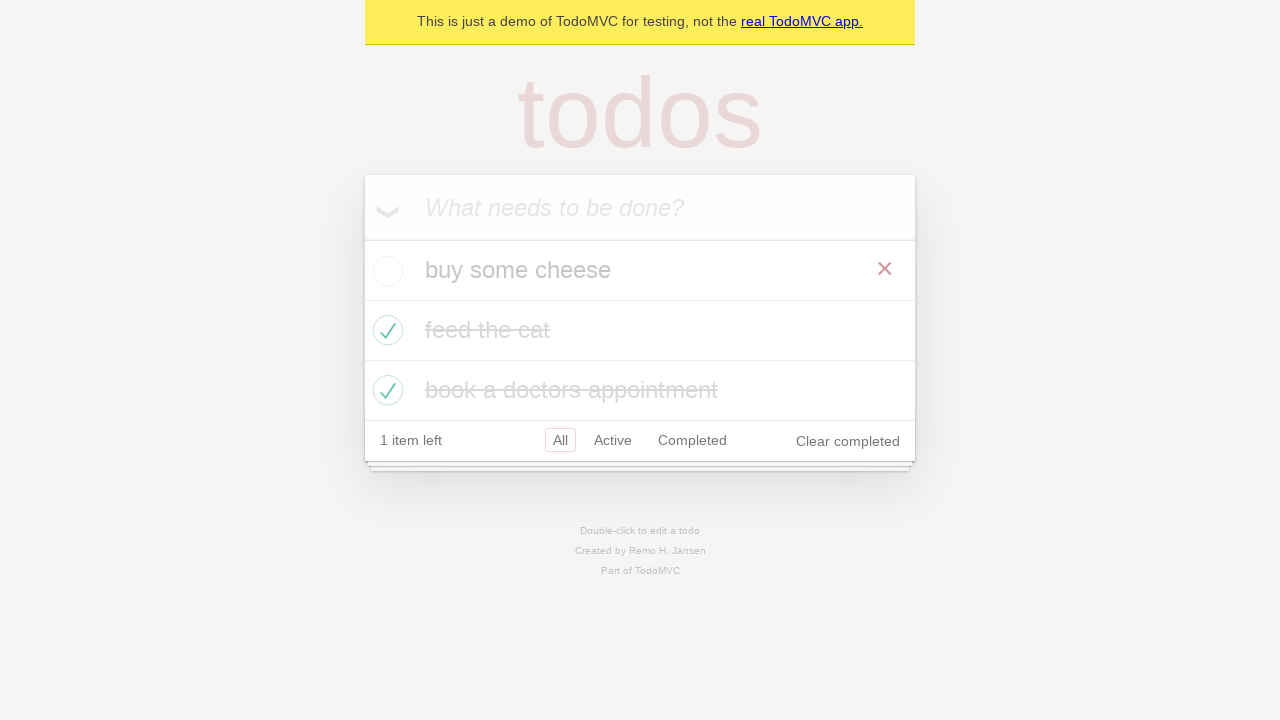

Re-checked the first todo item at (385, 271) on internal:testid=[data-testid="todo-item"s] >> nth=0 >> internal:role=checkbox
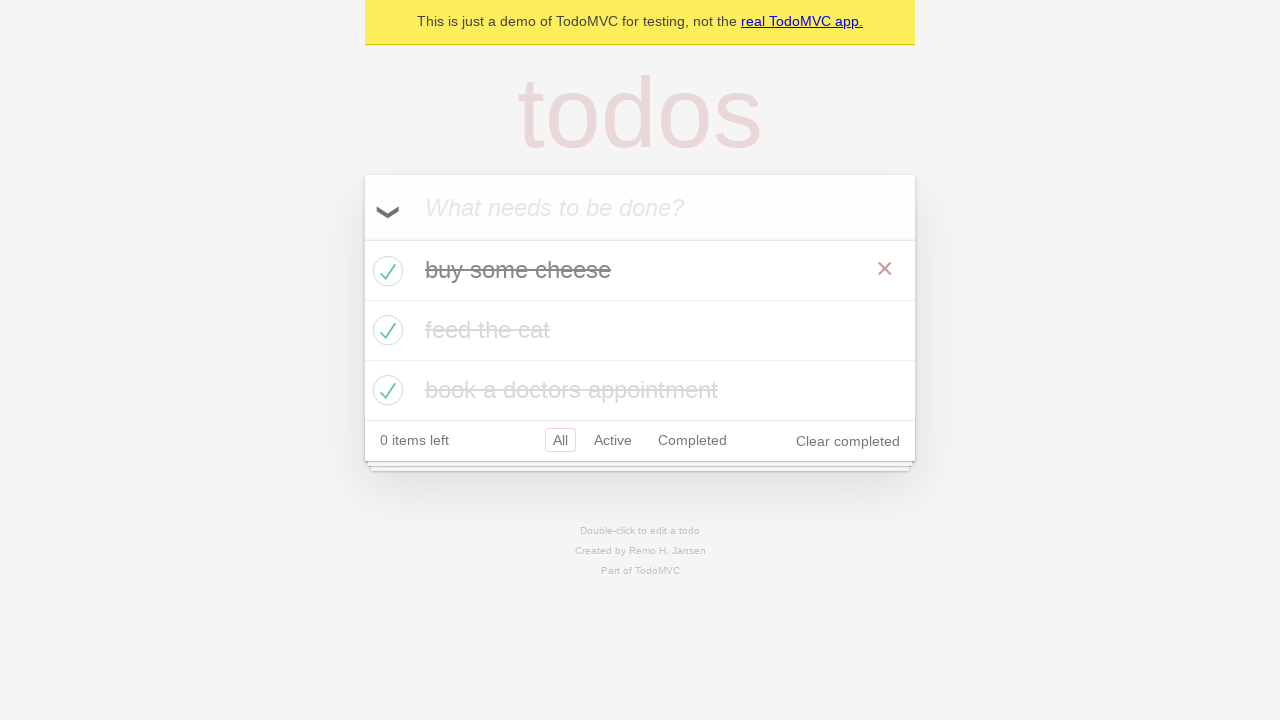

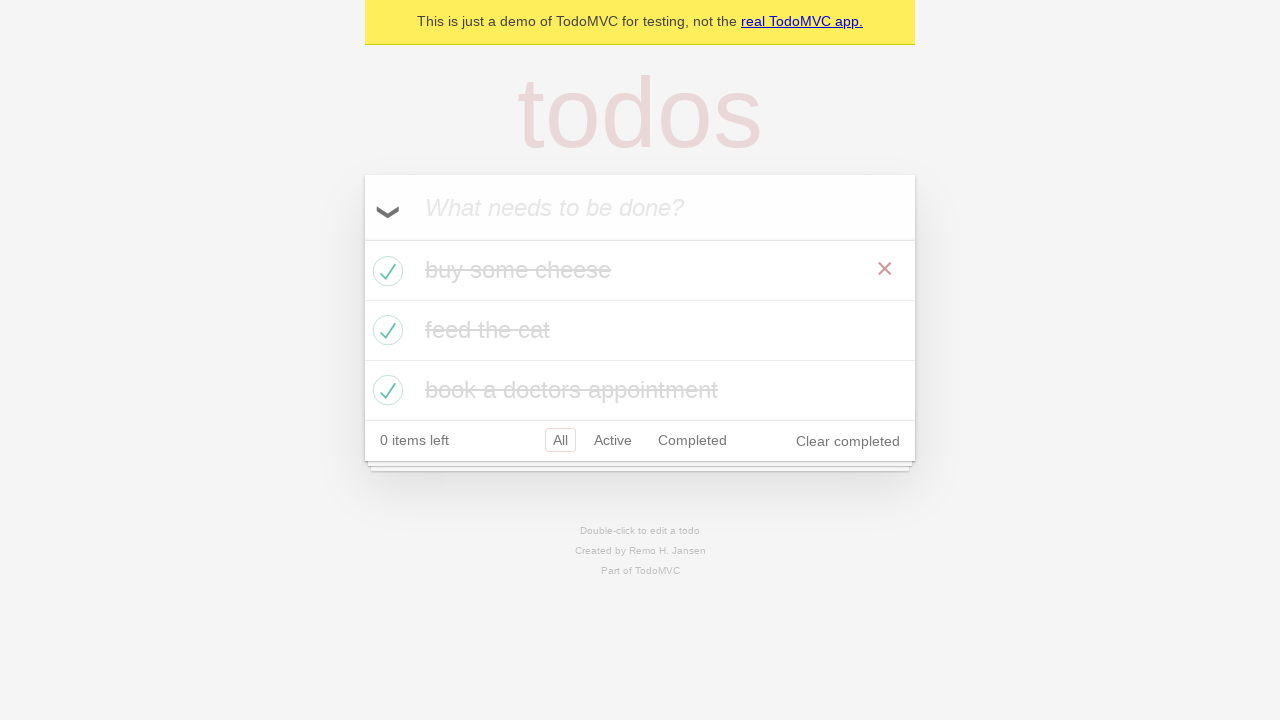